Searches for flights from Boston to London, finds and selects the cheapest available flight, then completes the booking process by filling in passenger details.

Starting URL: https://blazedemo.com/

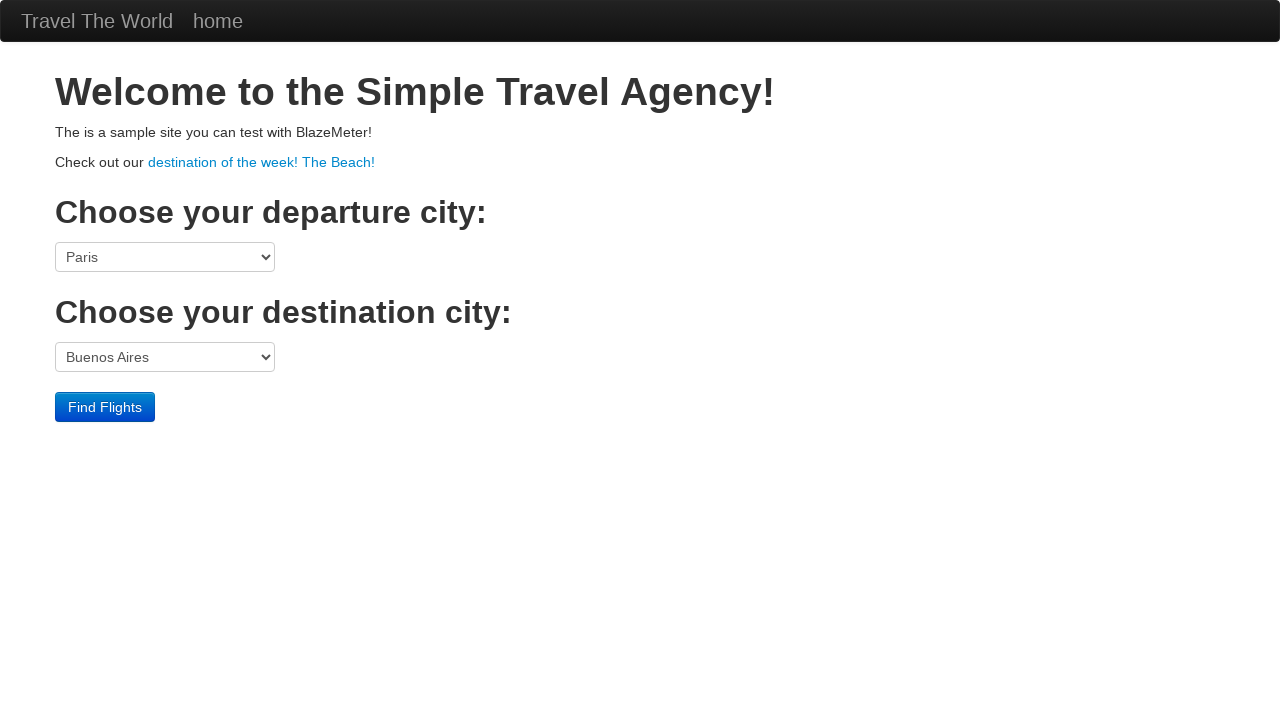

Selected Boston as departure city on select[name='fromPort']
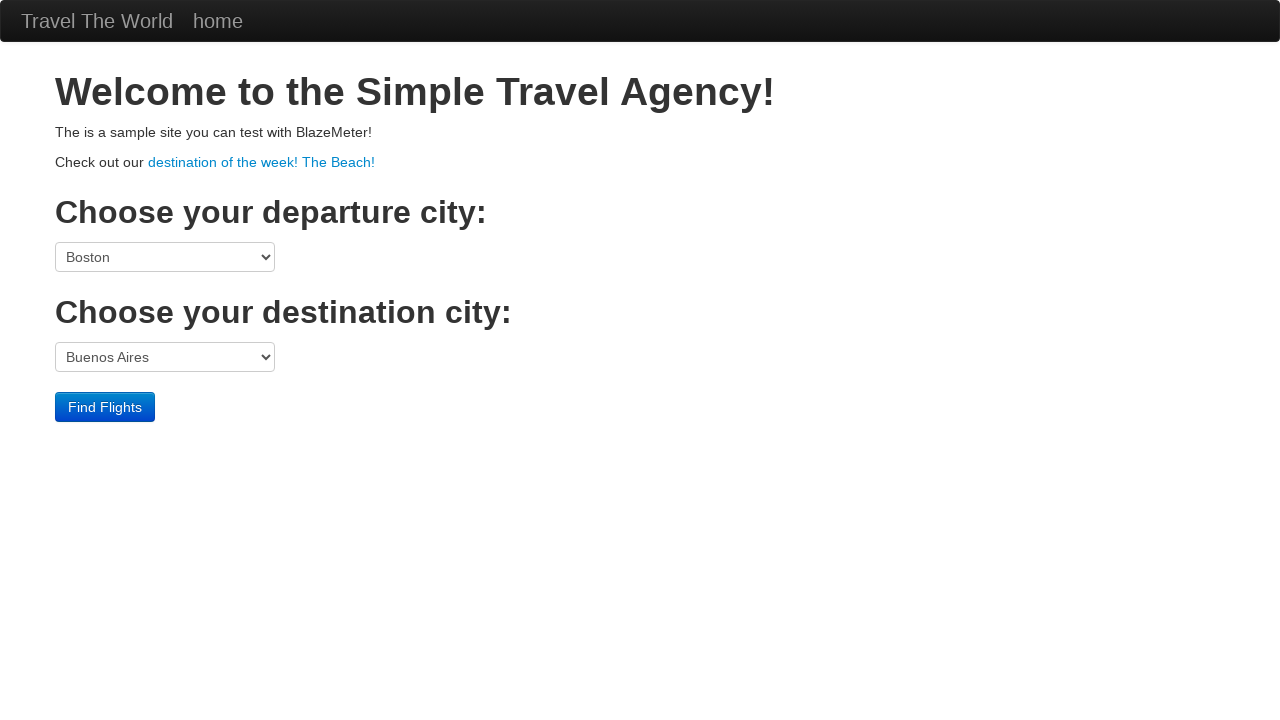

Selected London as destination city on select[name='toPort']
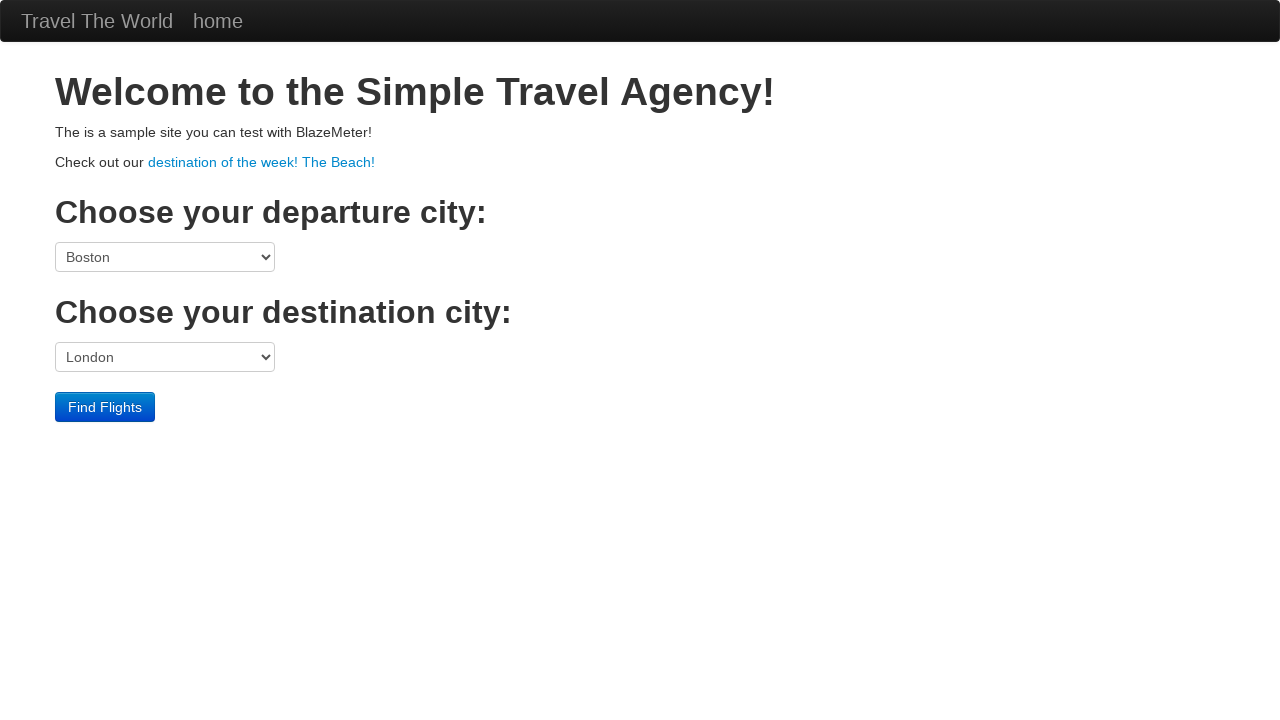

Clicked Find Flights button at (105, 407) on input[value='Find Flights']
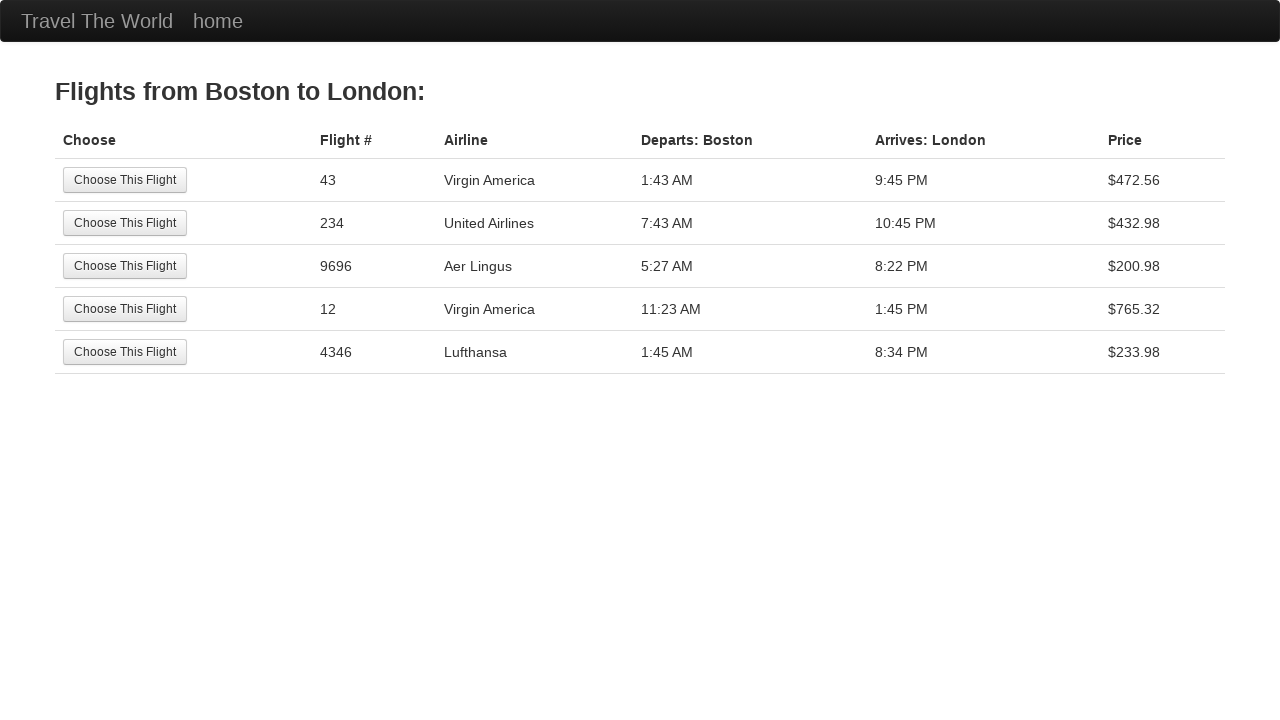

Retrieved flight table with 5 rows
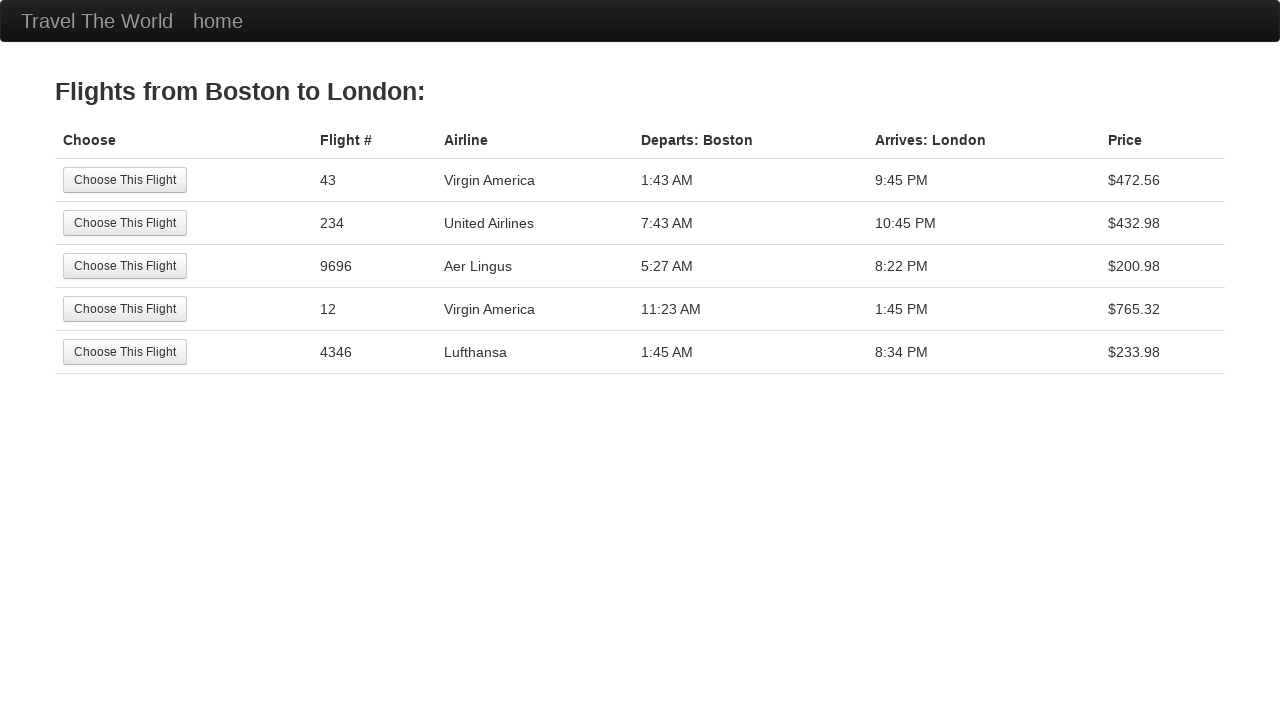

Found cheapest flight in row 3 with price $200.98
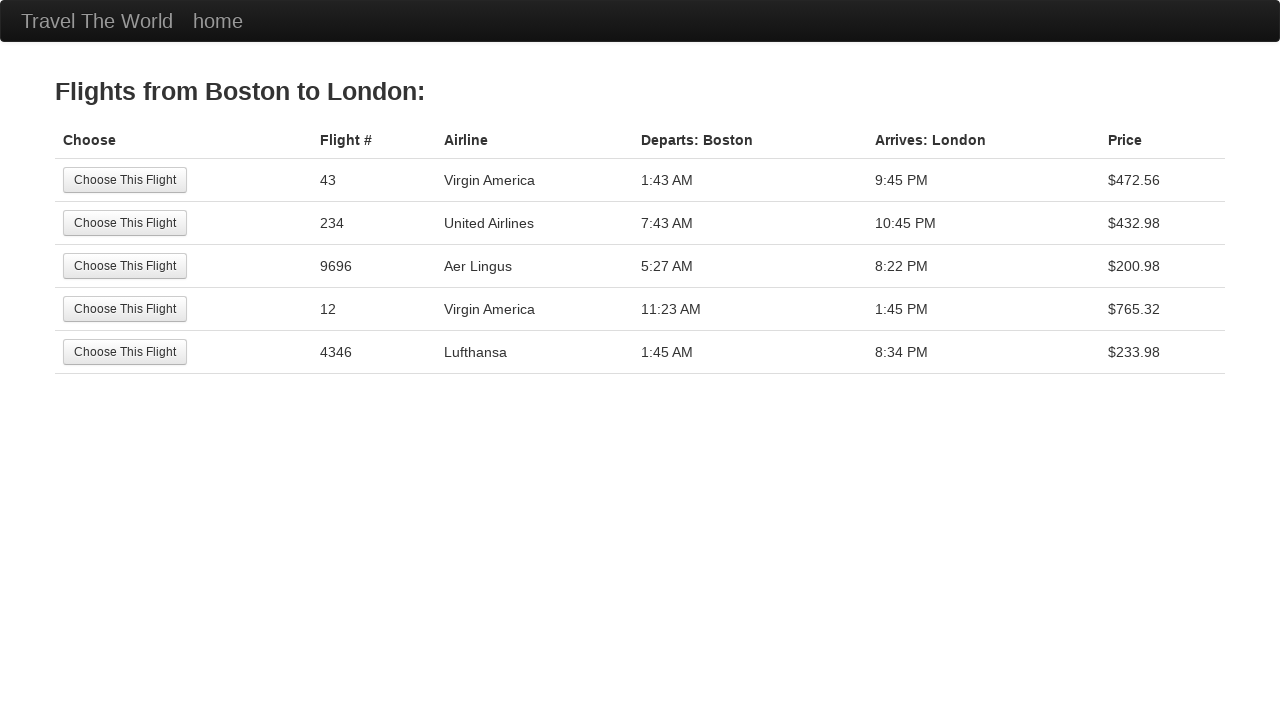

Selected cheapest flight ($200.98) at (125, 266) on //div//tbody//tr[3]//td[1]//input
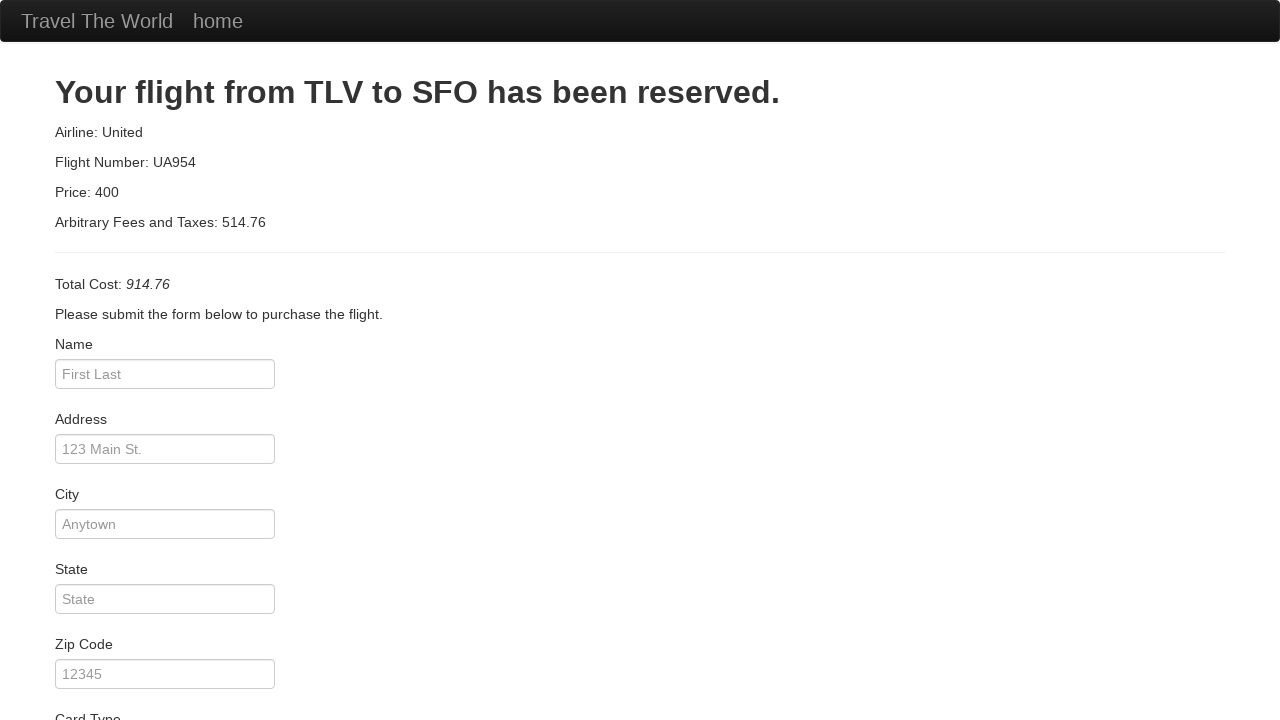

Entered passenger name: John Smith on input#inputName
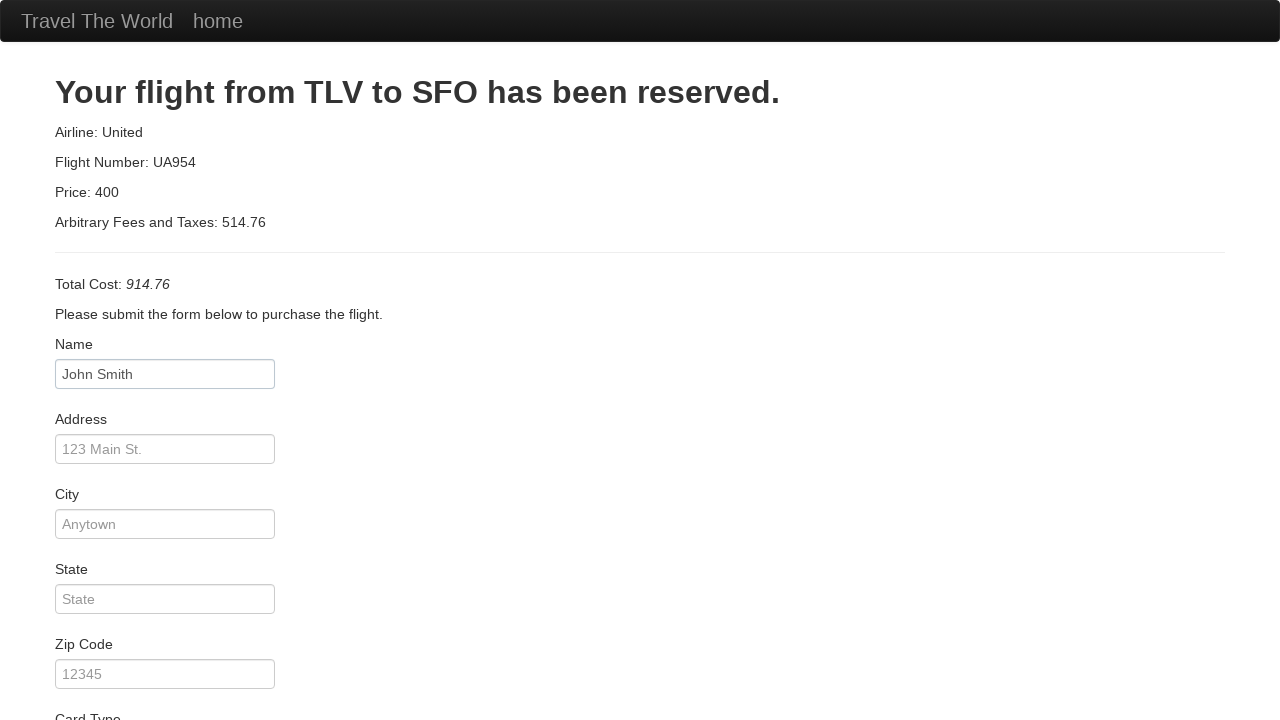

Entered address: 123 Main Street on input#address
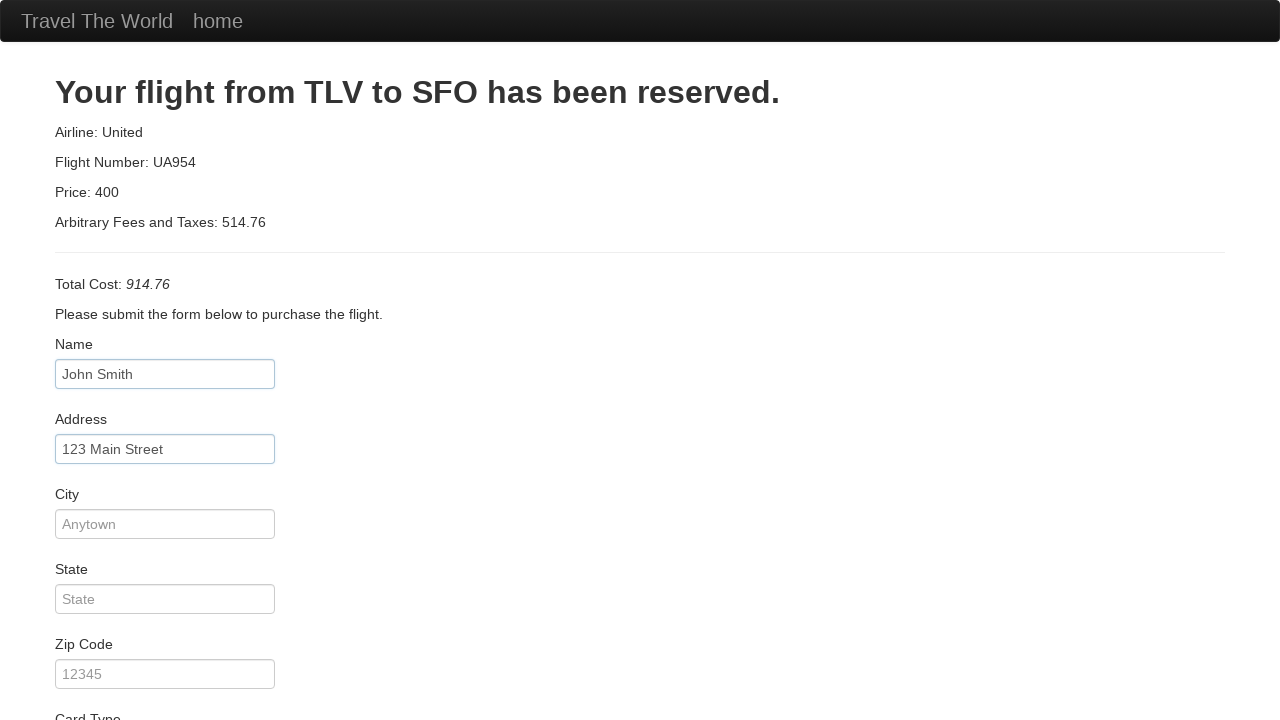

Entered city: Boston on input#city
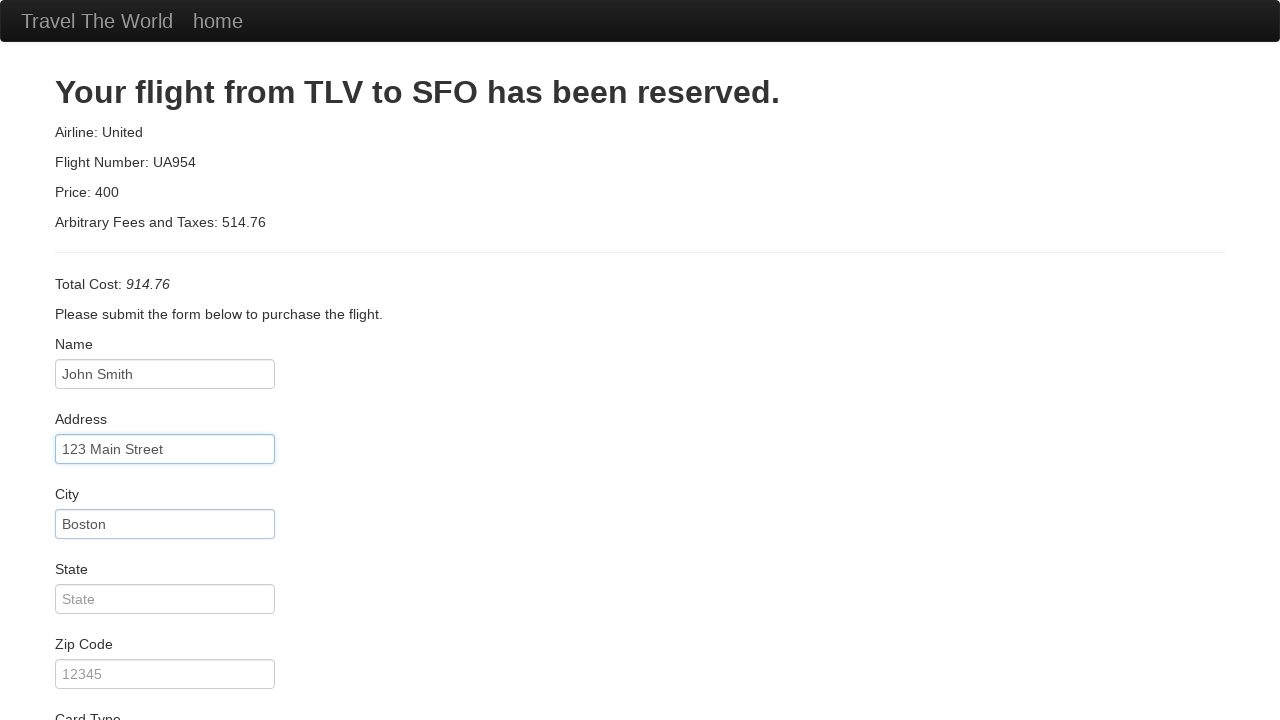

Entered state: Massachusetts on input#state
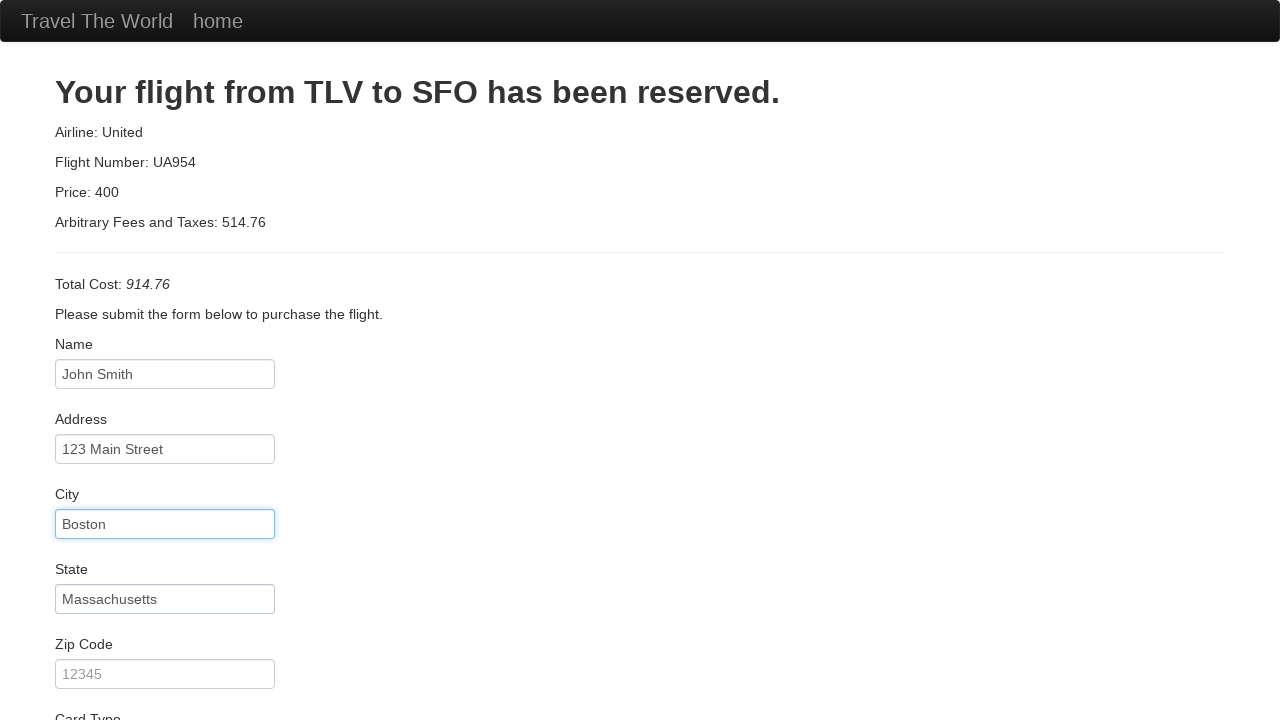

Entered zip code: 02134 on input#zipCode
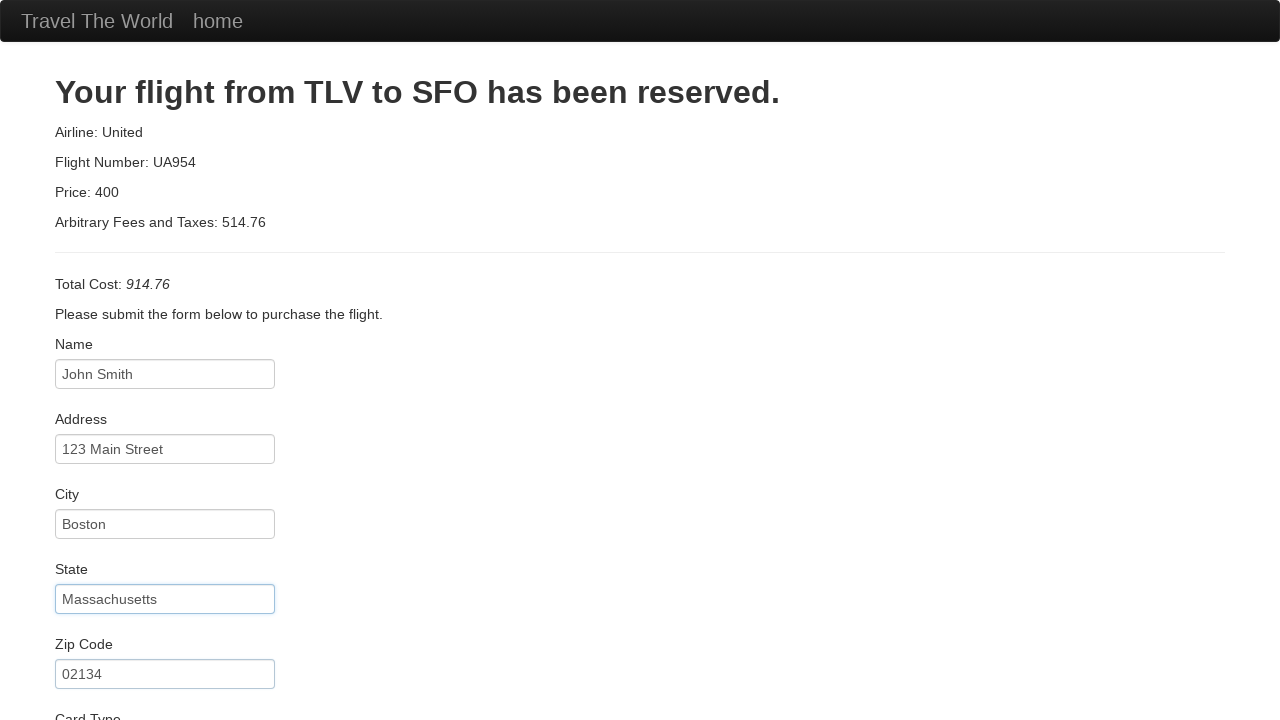

Clicked Purchase Flight button to complete booking at (118, 685) on input[value='Purchase Flight']
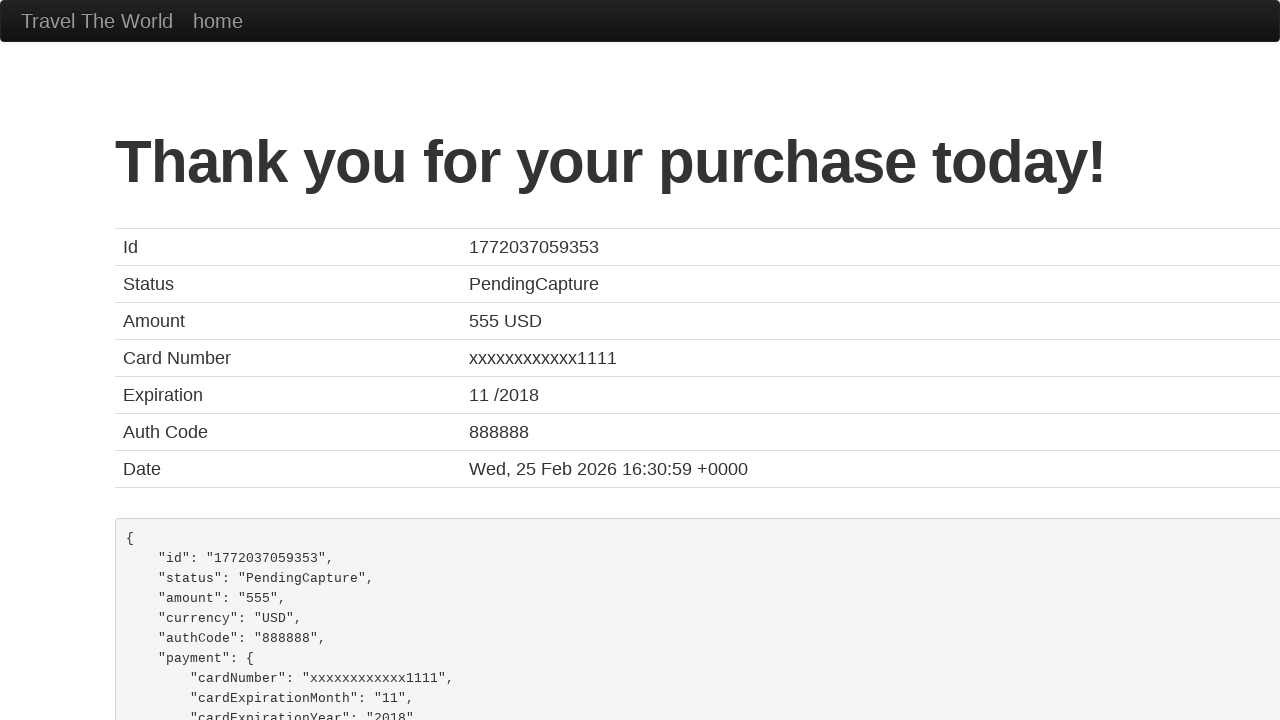

Booking confirmation page loaded
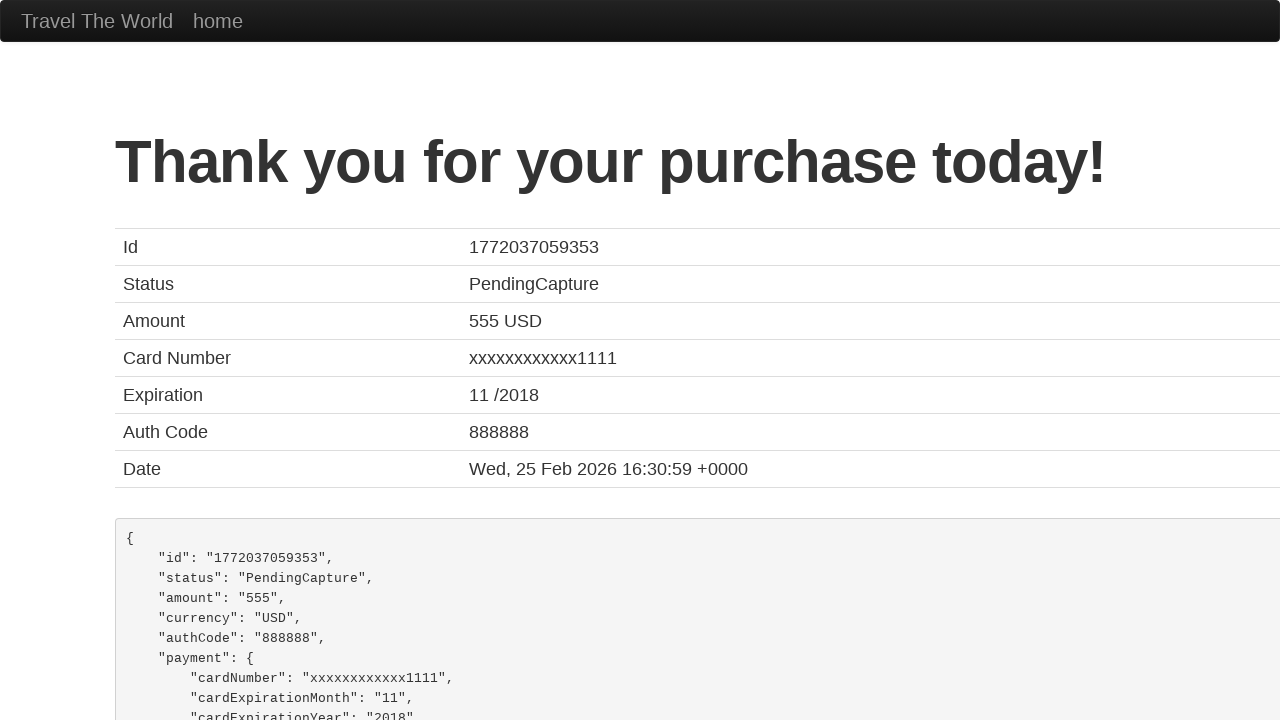

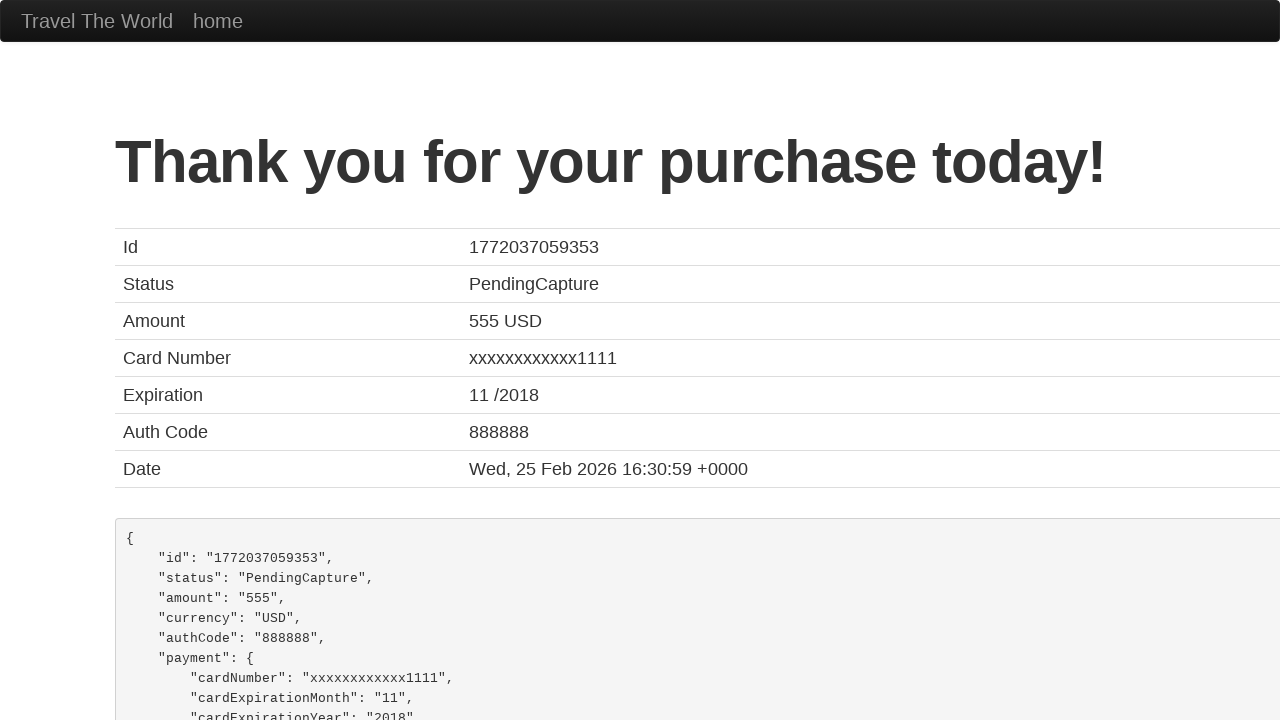